Tests entering a duplicate name "BBB" through the name input form

Starting URL: https://dusbez5zif8yv.cloudfront.net

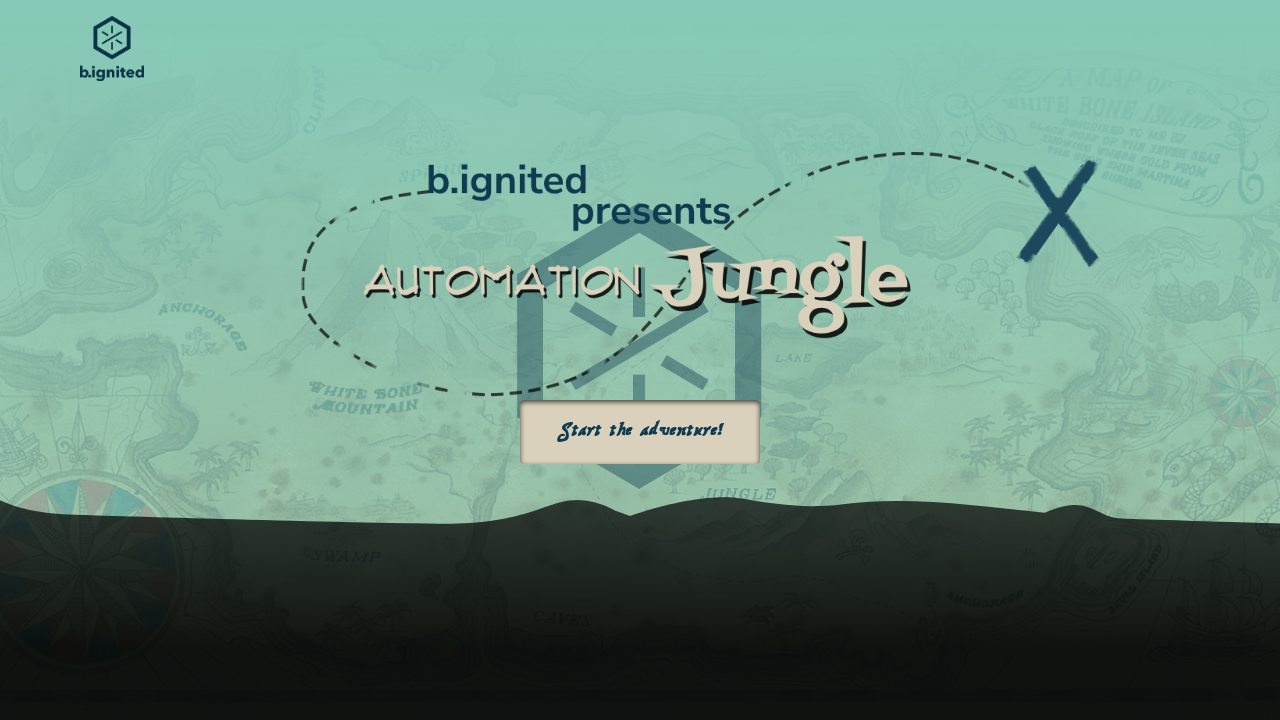

Clicked start button on home page at (640, 432) on button:has-text('Start'), [class*='start'], #start
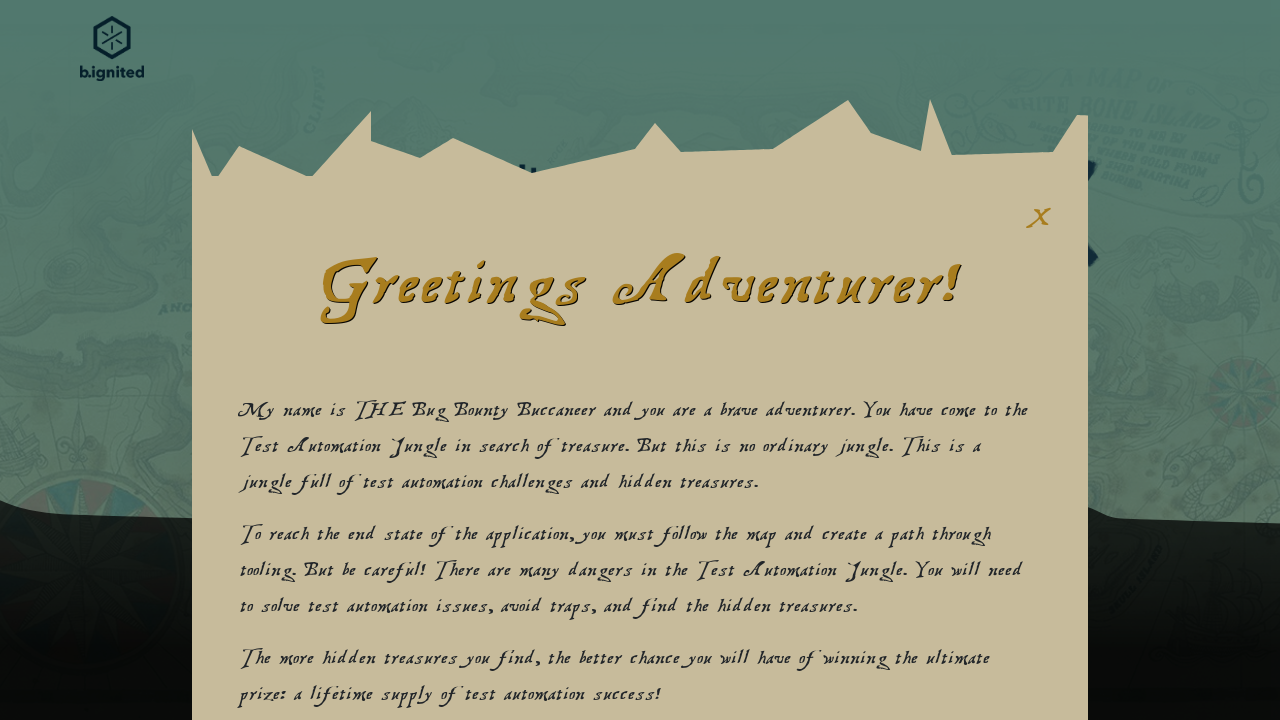

Clicked first modal button at (349, 468) on button[tabindex='0']
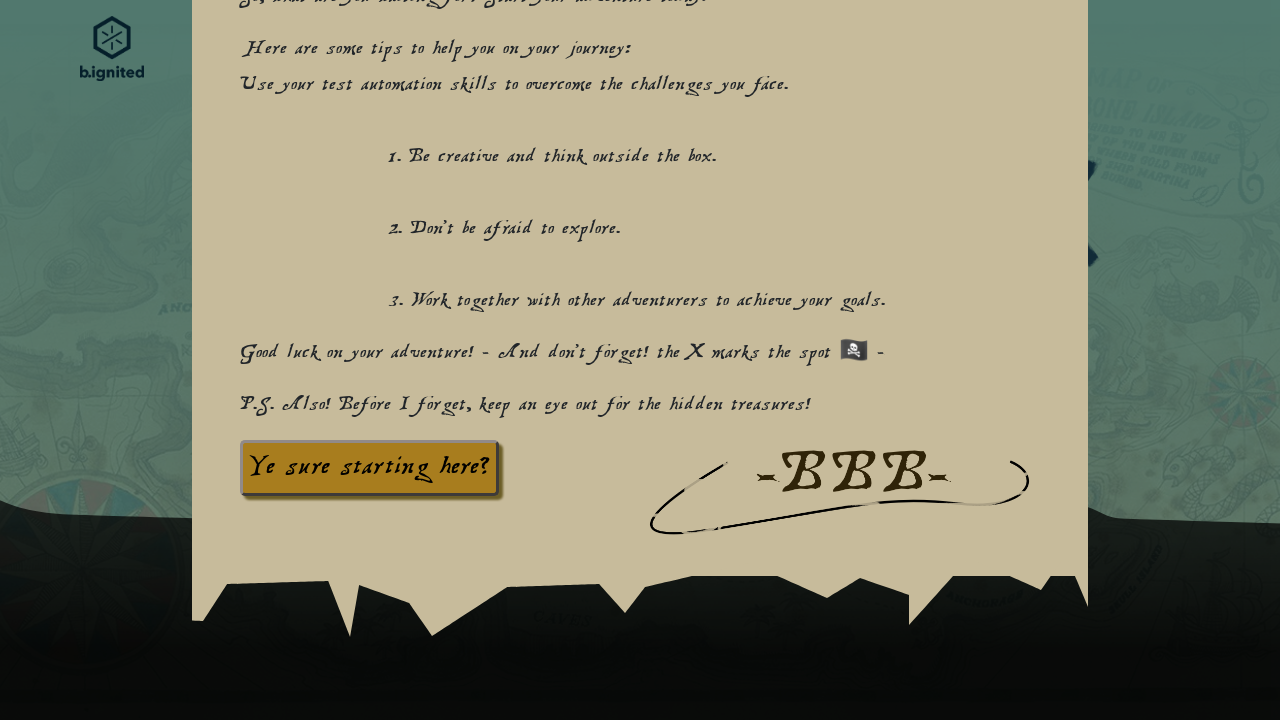

Clicked second modal button at (370, 468) on button[tabindex='0']
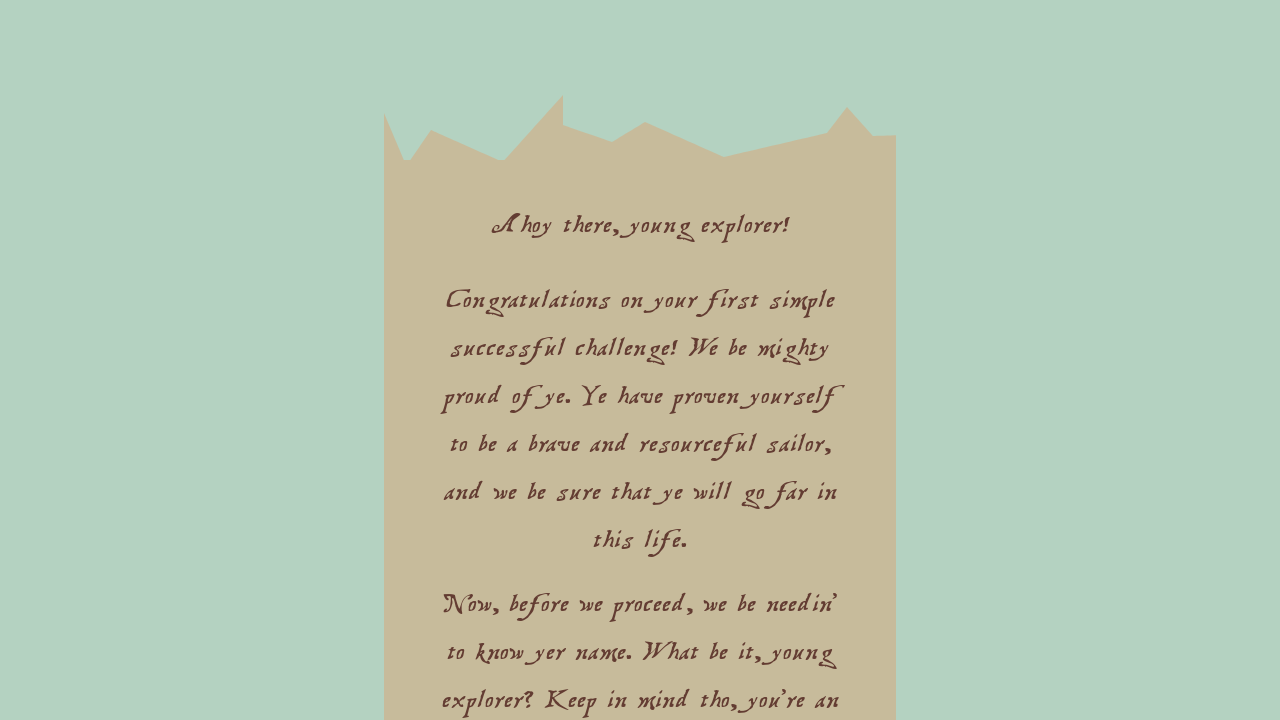

Filled name input field with 'BBB' on #nameInput
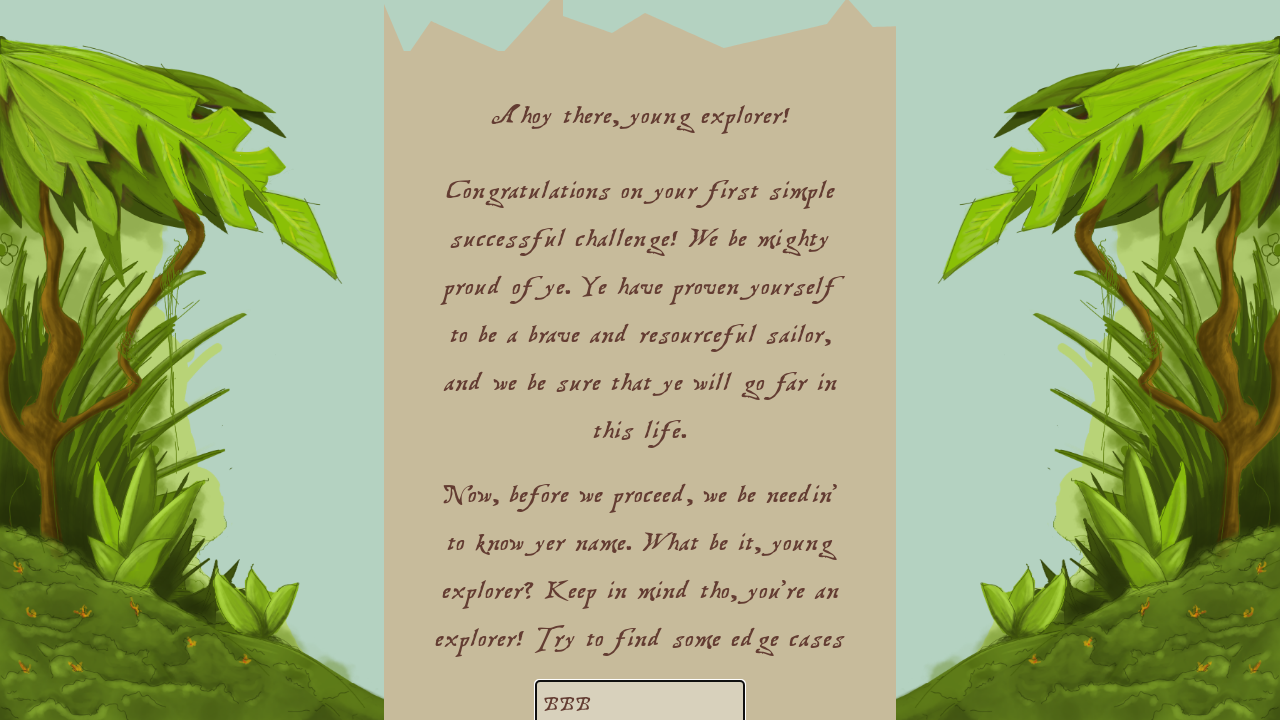

Submitted name input by pressing Enter (duplicate name test) on #nameInput
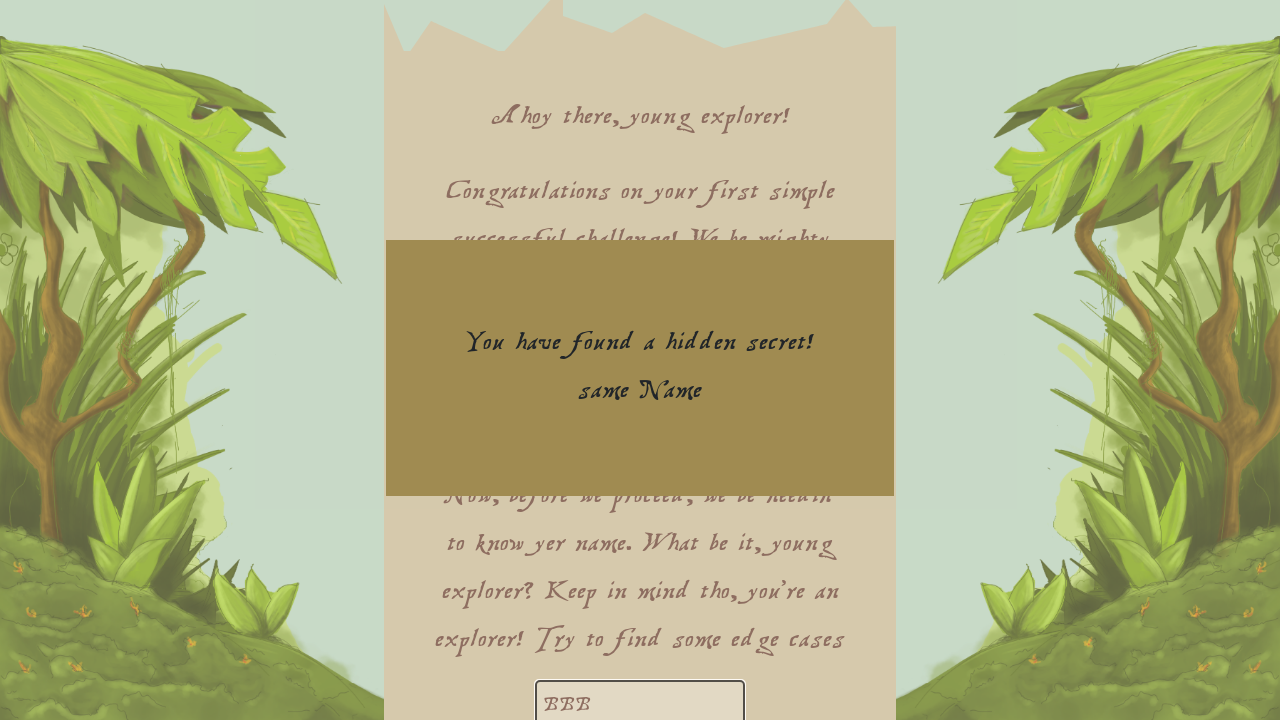

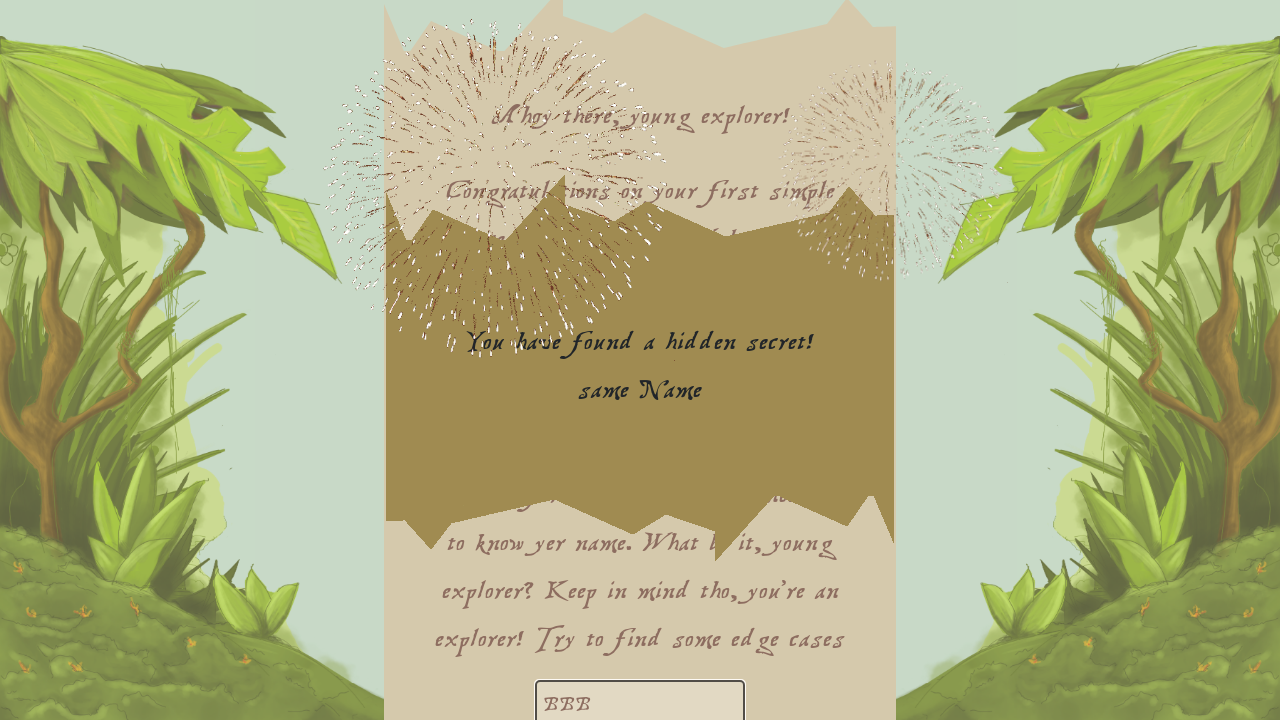